Opens the Joga Junto Instituto website and verifies the page loads successfully

Starting URL: https://www.jogajuntoinstituto.org/

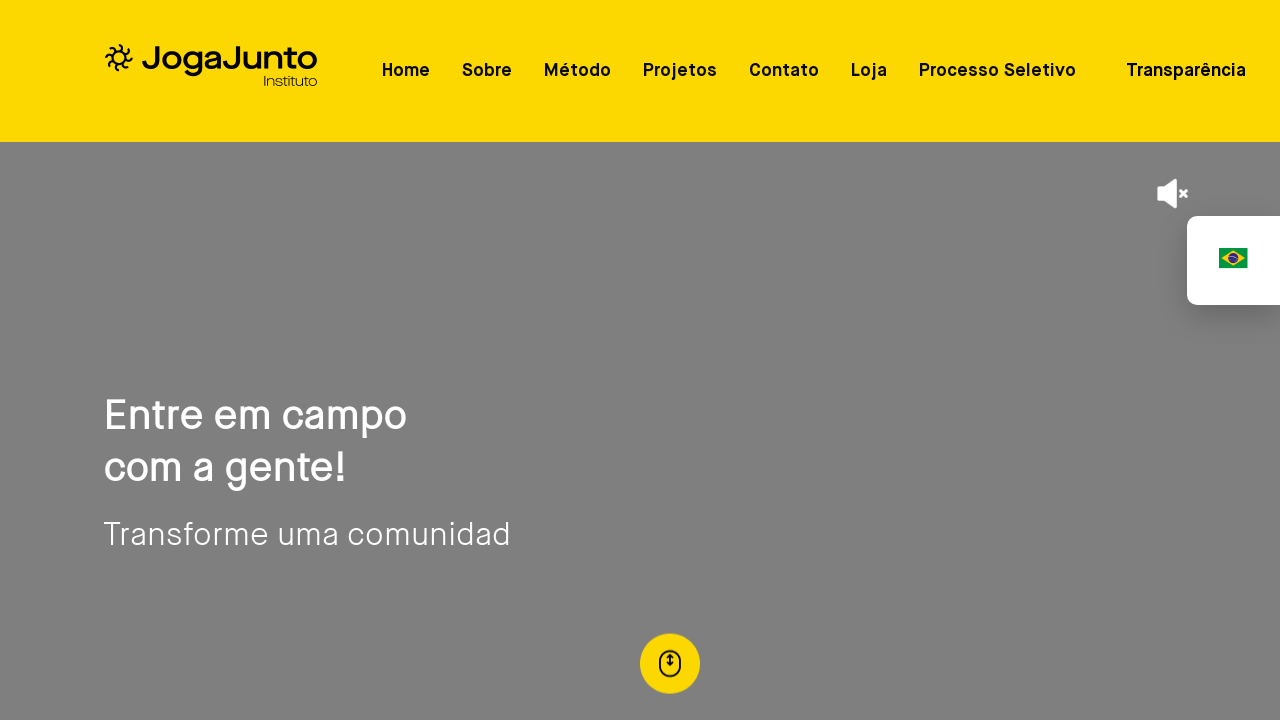

Waited for page to reach domcontentloaded state
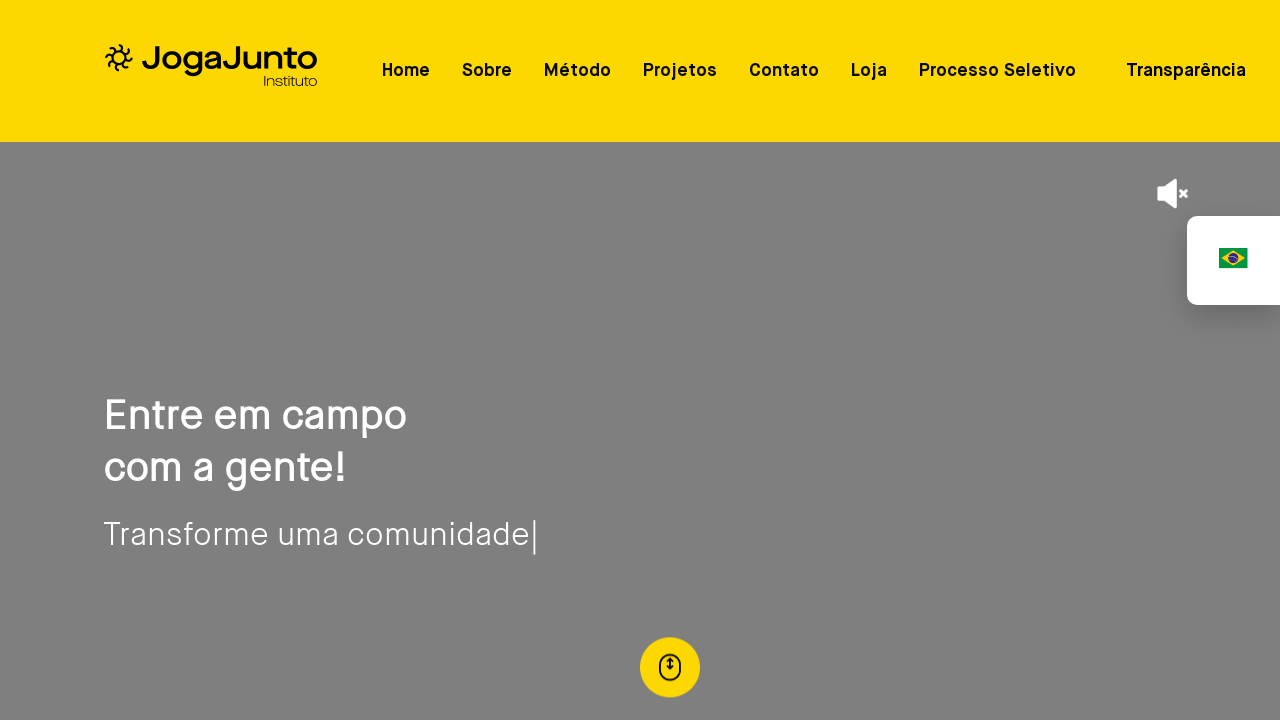

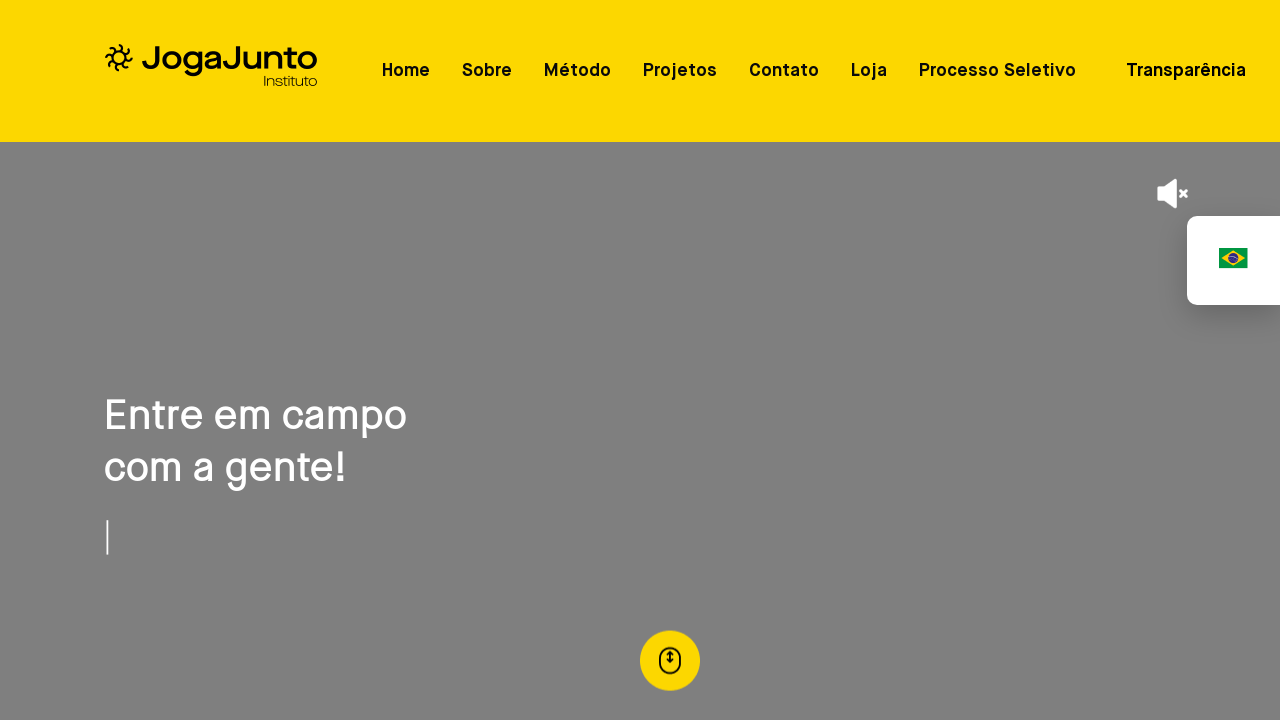